Tests email input functionality by entering an email address into the email input field and verifying the input was accepted correctly.

Starting URL: https://saucelabs.com/test/guinea-pig

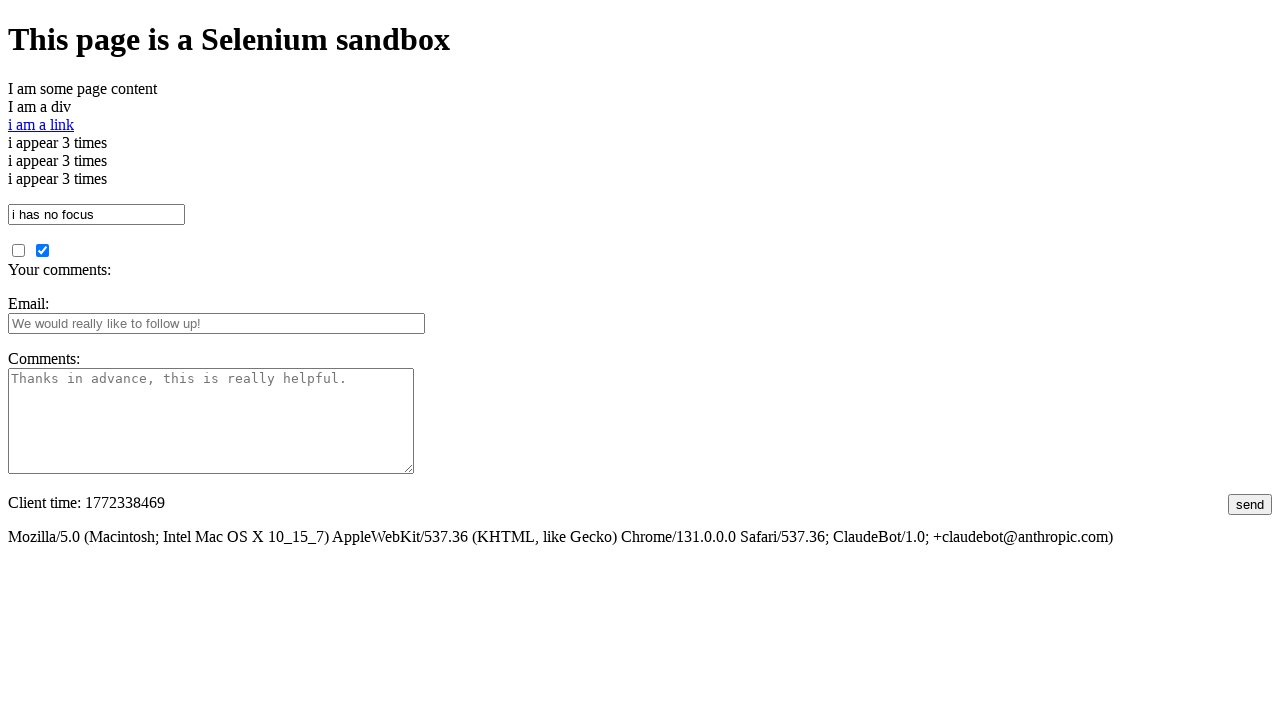

Filled email input field with 'testuser847@gmail.com' on input#fbemail
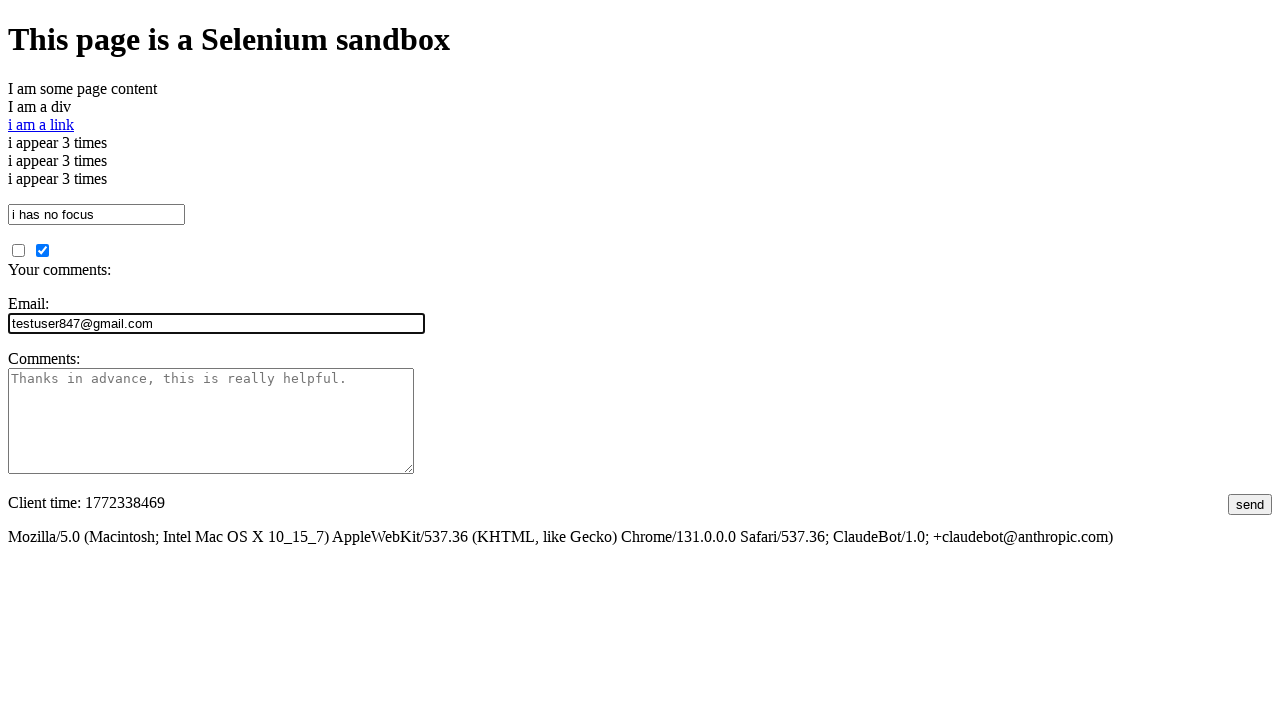

Verified email input value matches expected email address
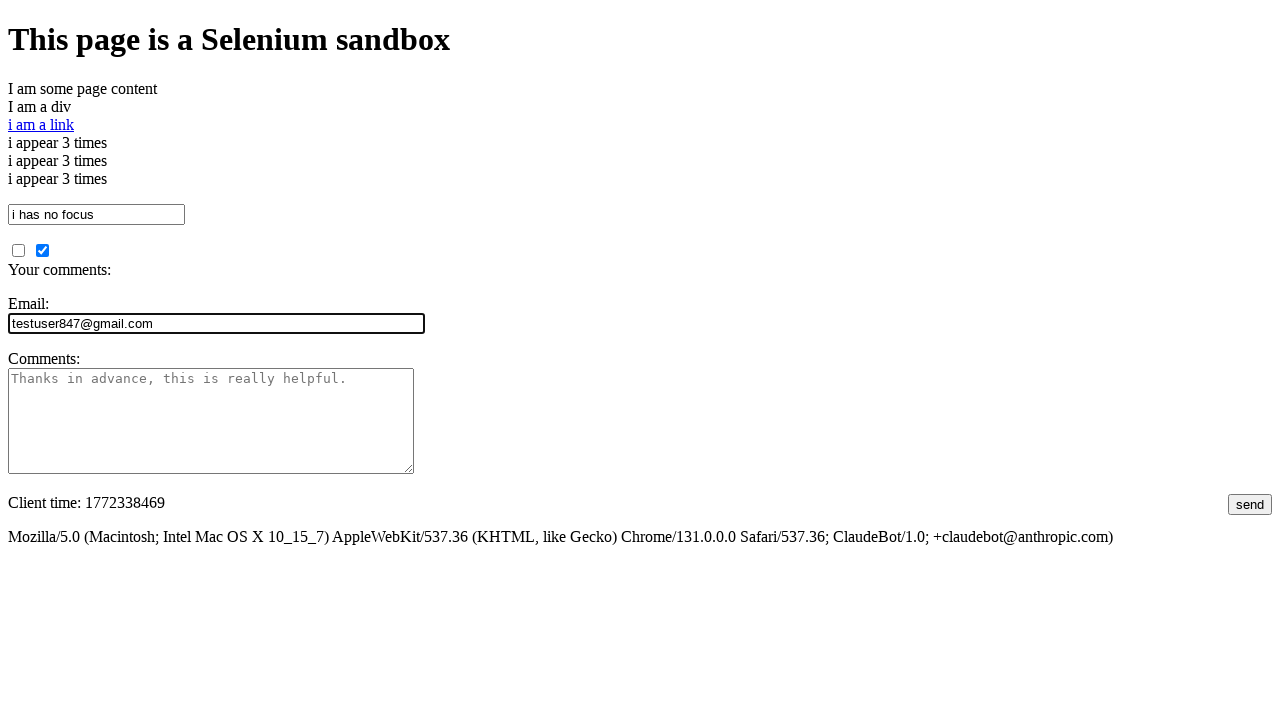

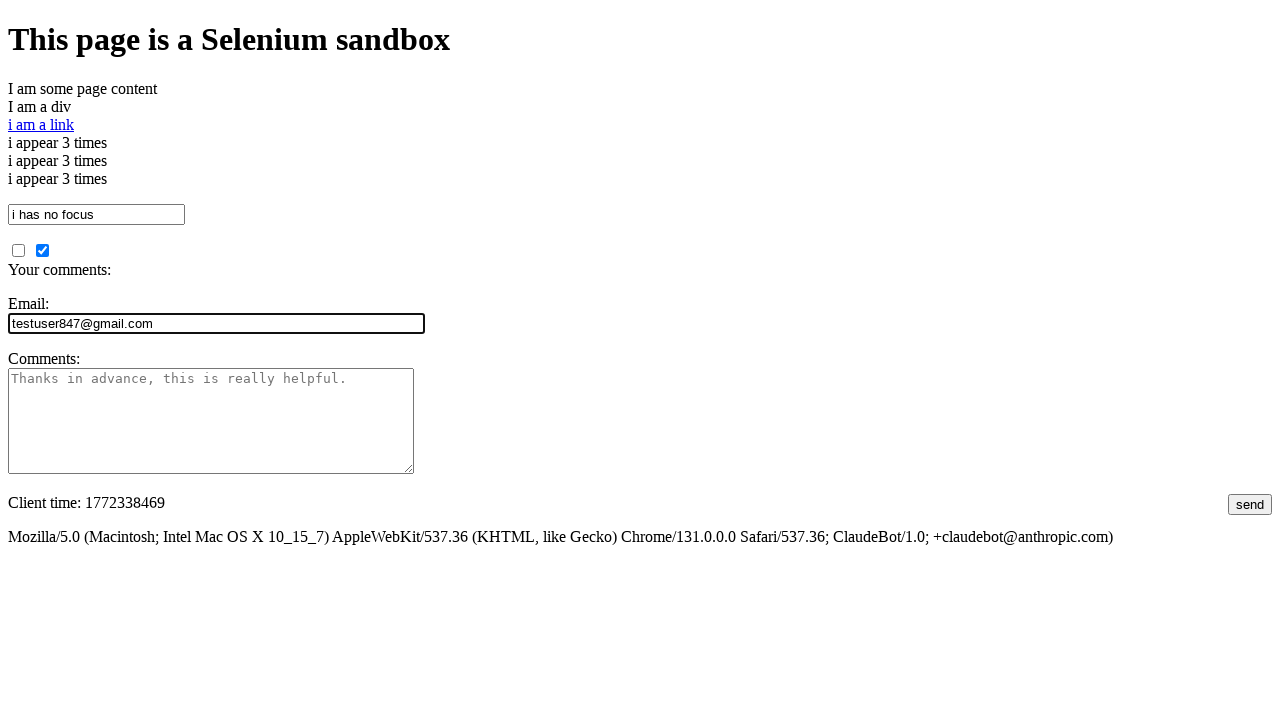